Navigates to the IOM Displacement Tracking Matrix reports page and verifies the page loads successfully by checking that the page title exists.

Starting URL: https://dtm.iom.int/reports

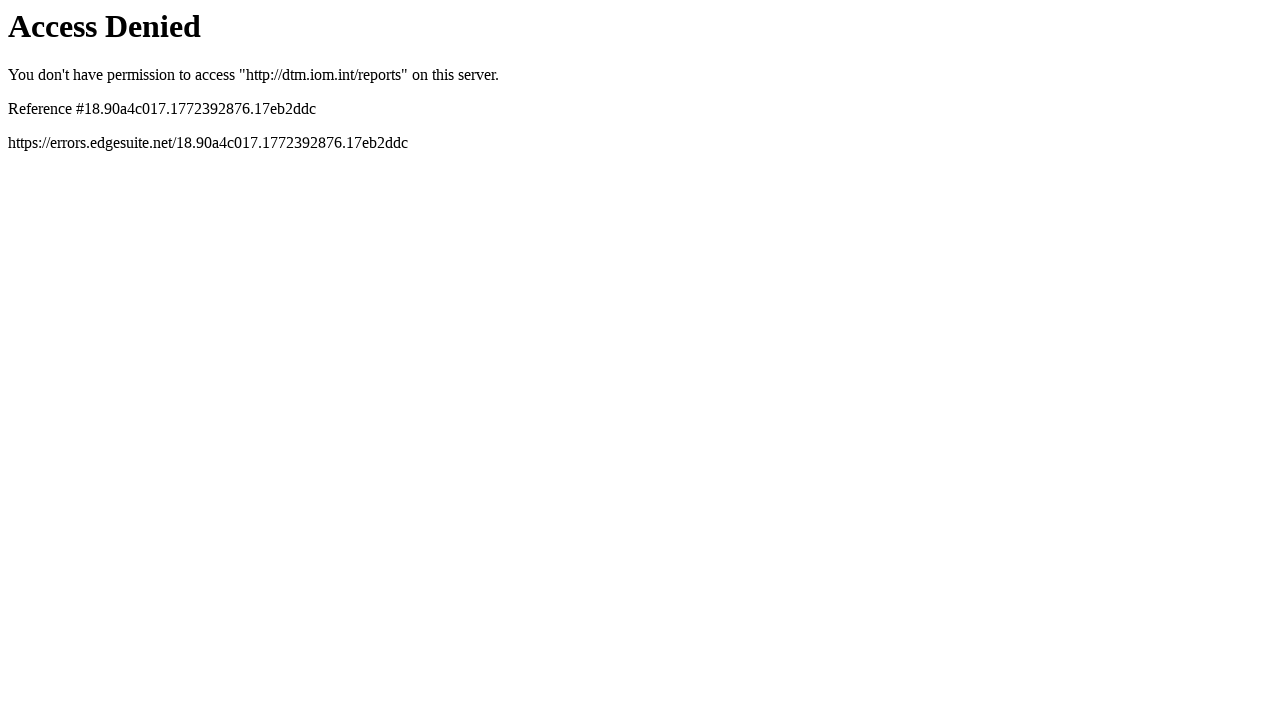

Navigated to IOM Displacement Tracking Matrix reports page
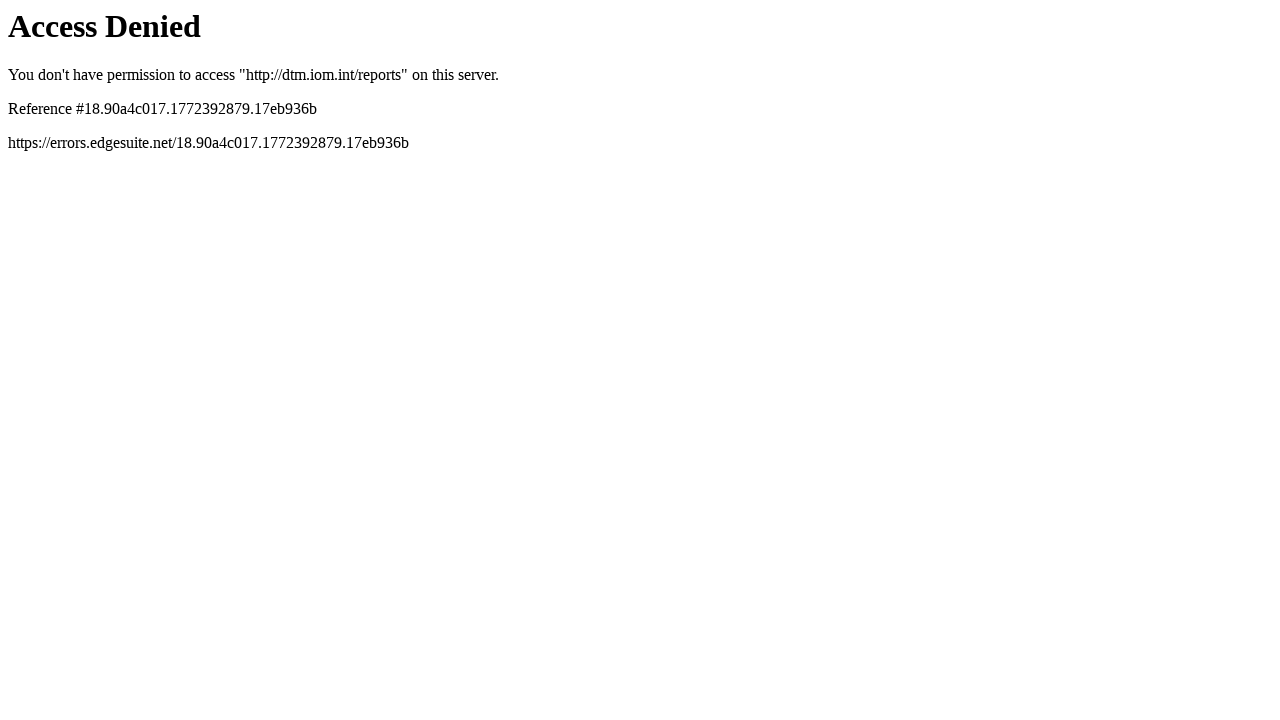

Page DOM content loaded
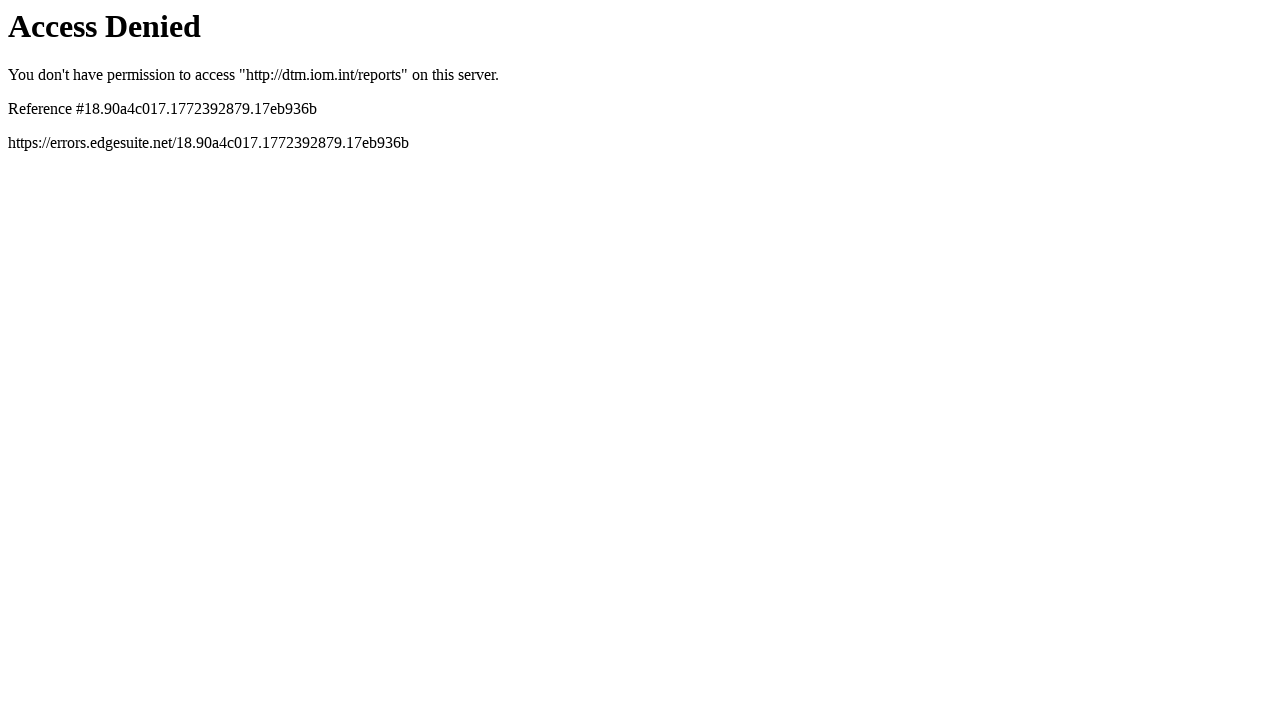

Verified page title is not empty: 'Access Denied'
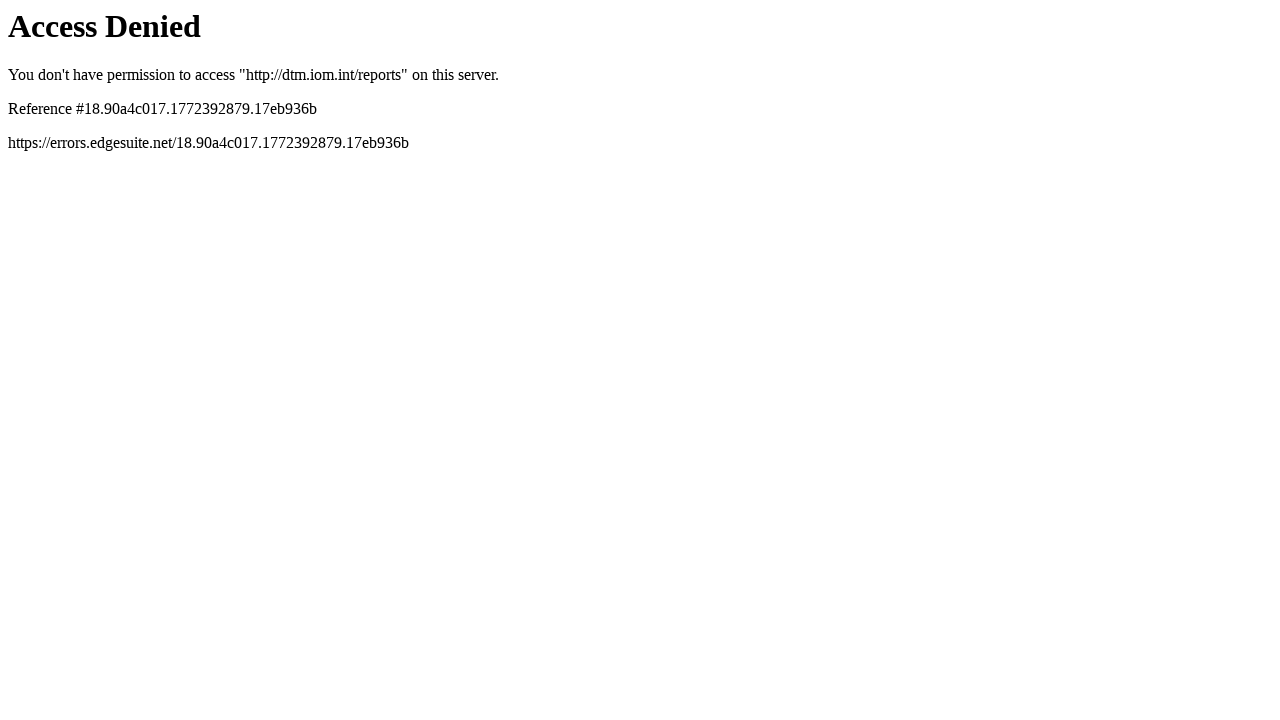

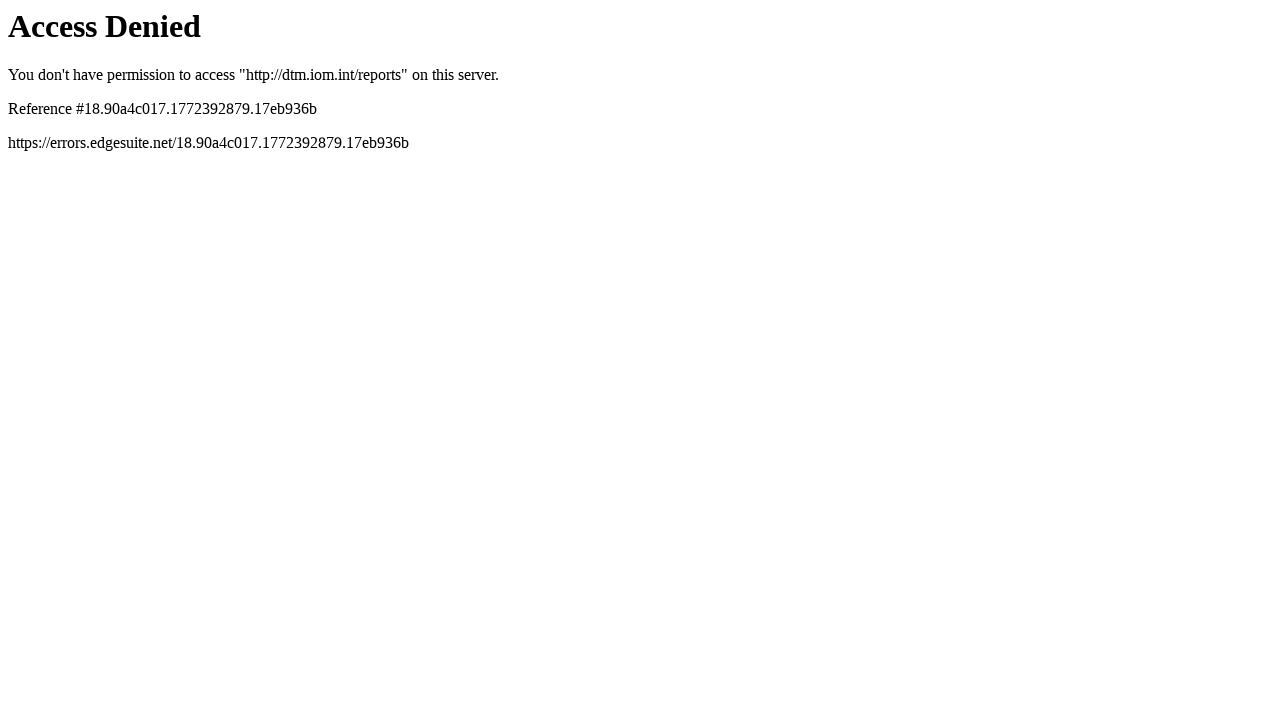